Tests dynamic loading functionality by clicking a start button, waiting for loading to complete, and verifying the result text is displayed.

Starting URL: https://automationfc.github.io/dynamic-loading/

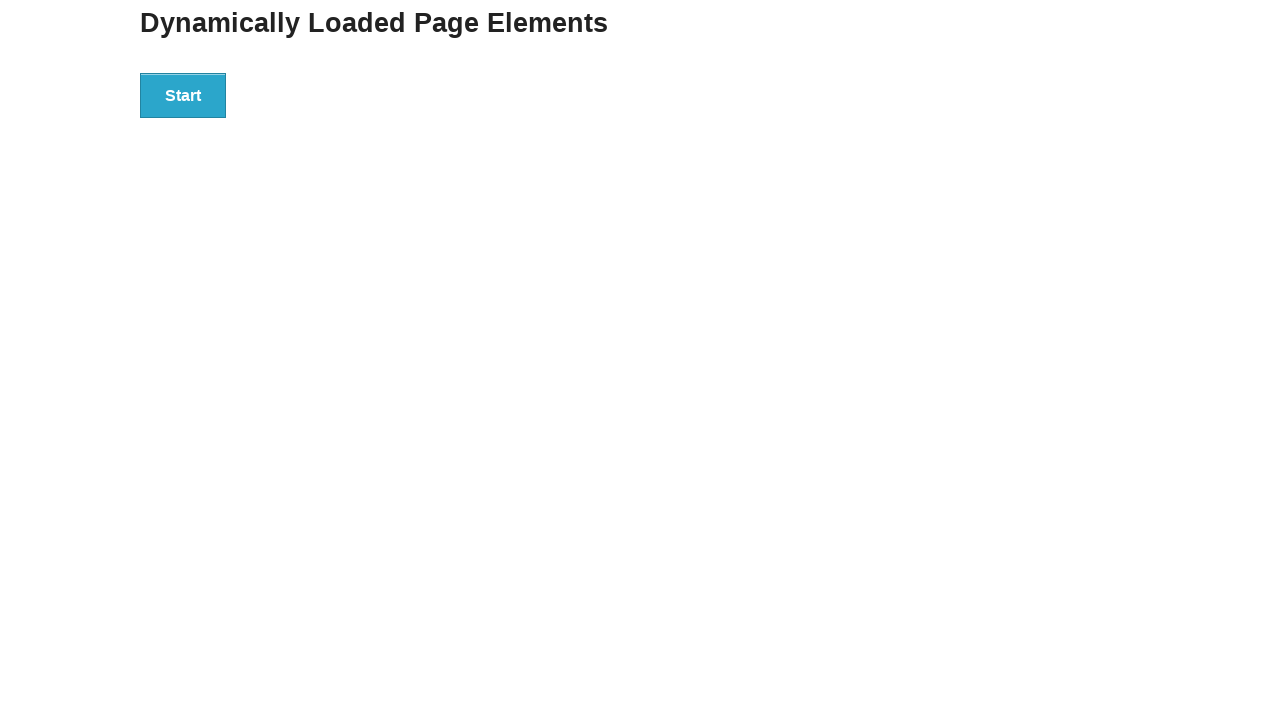

Clicked the start button to initiate dynamic loading at (183, 95) on div#start > button
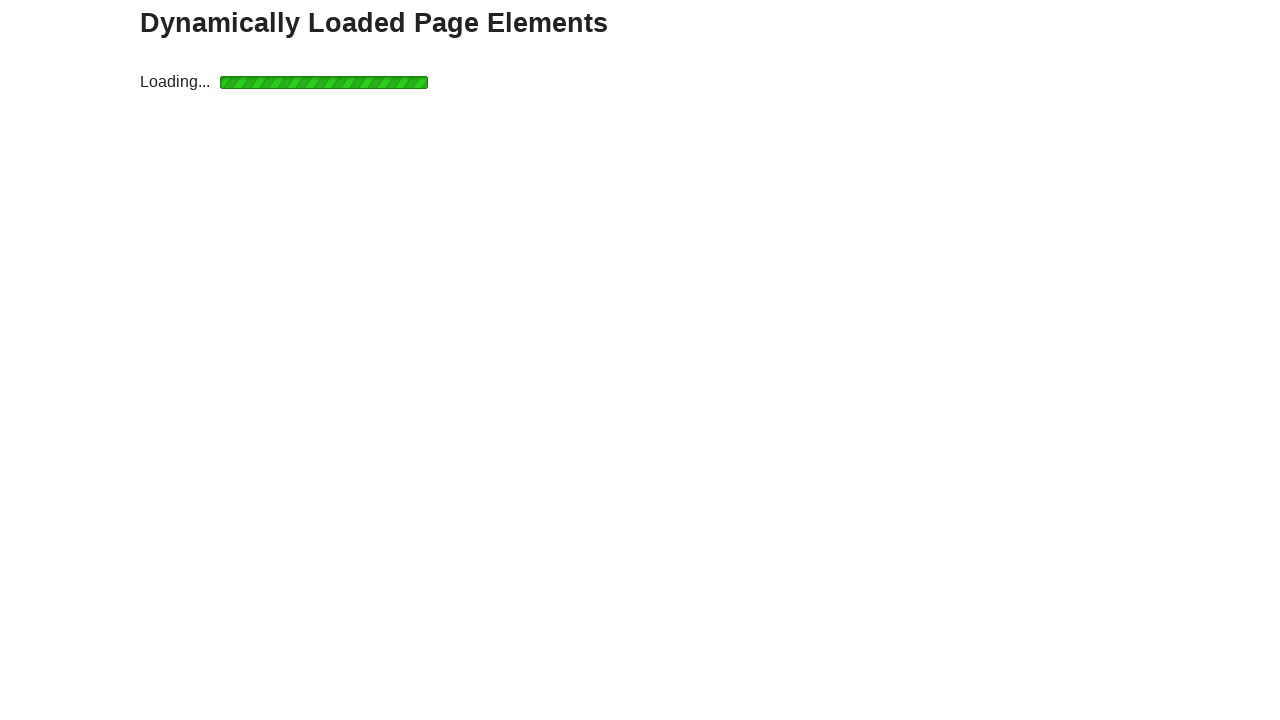

Waited for result text to become visible after loading completed
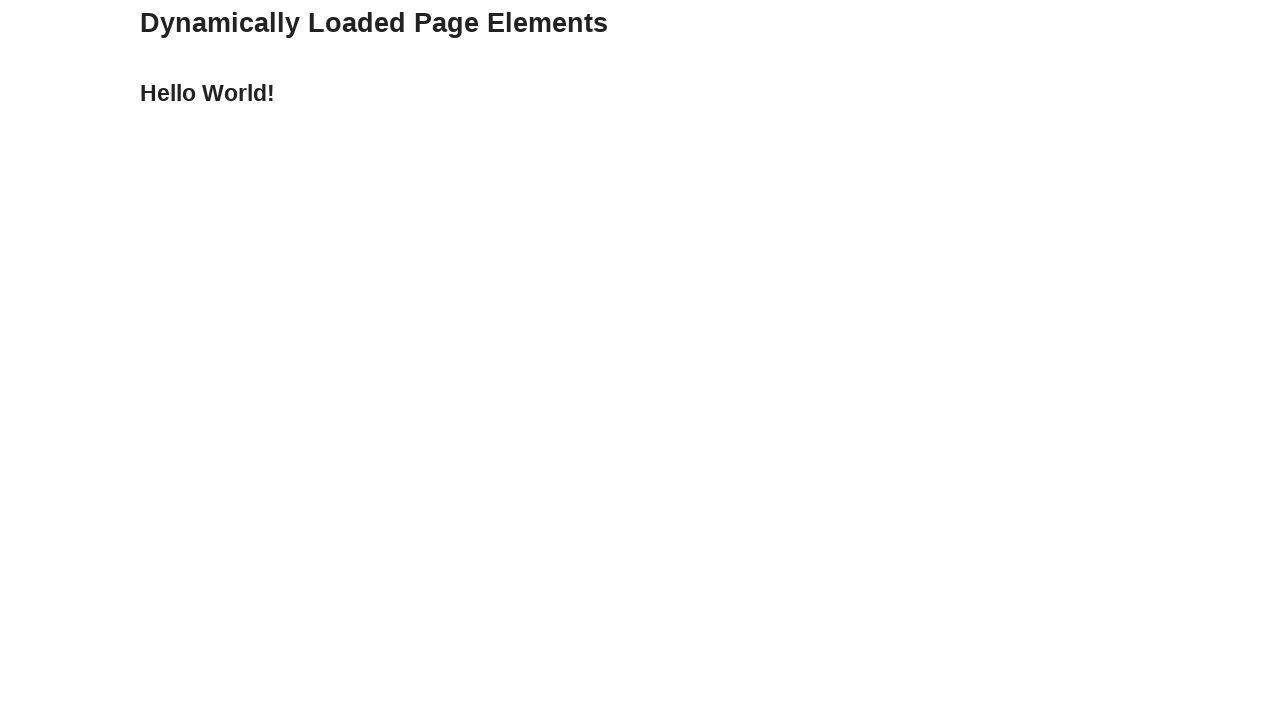

Verified the result element is displayed
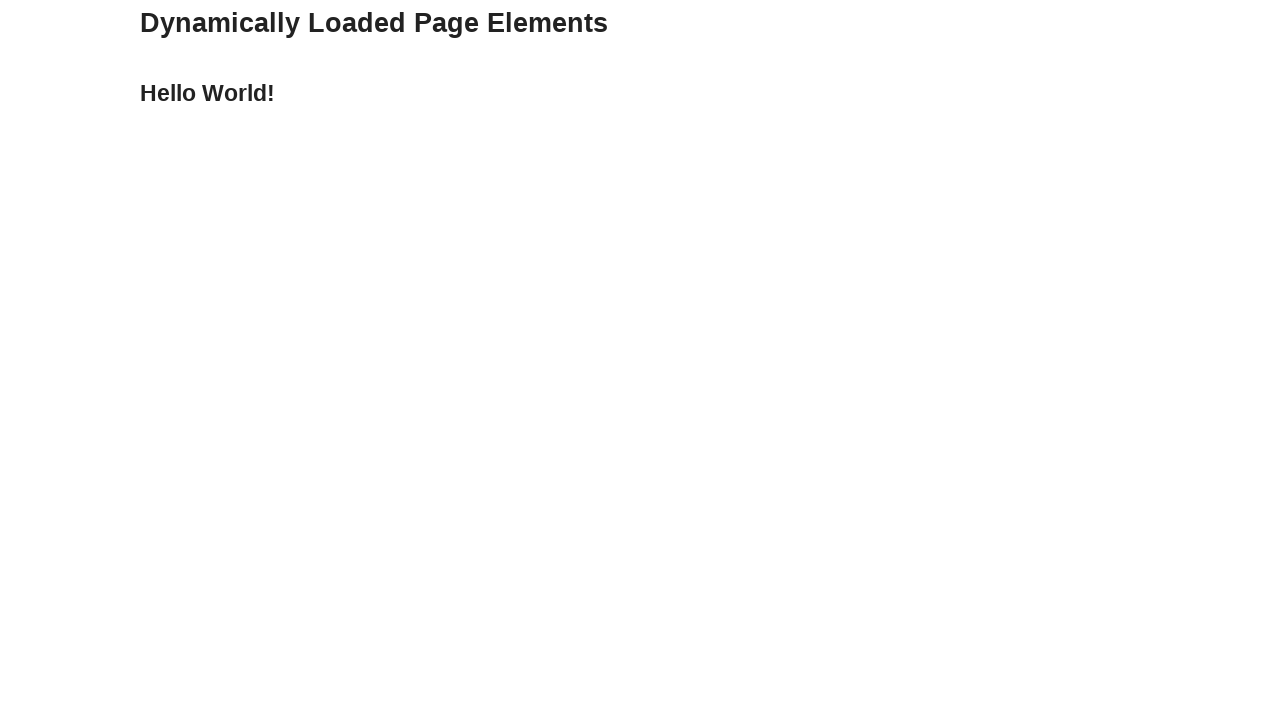

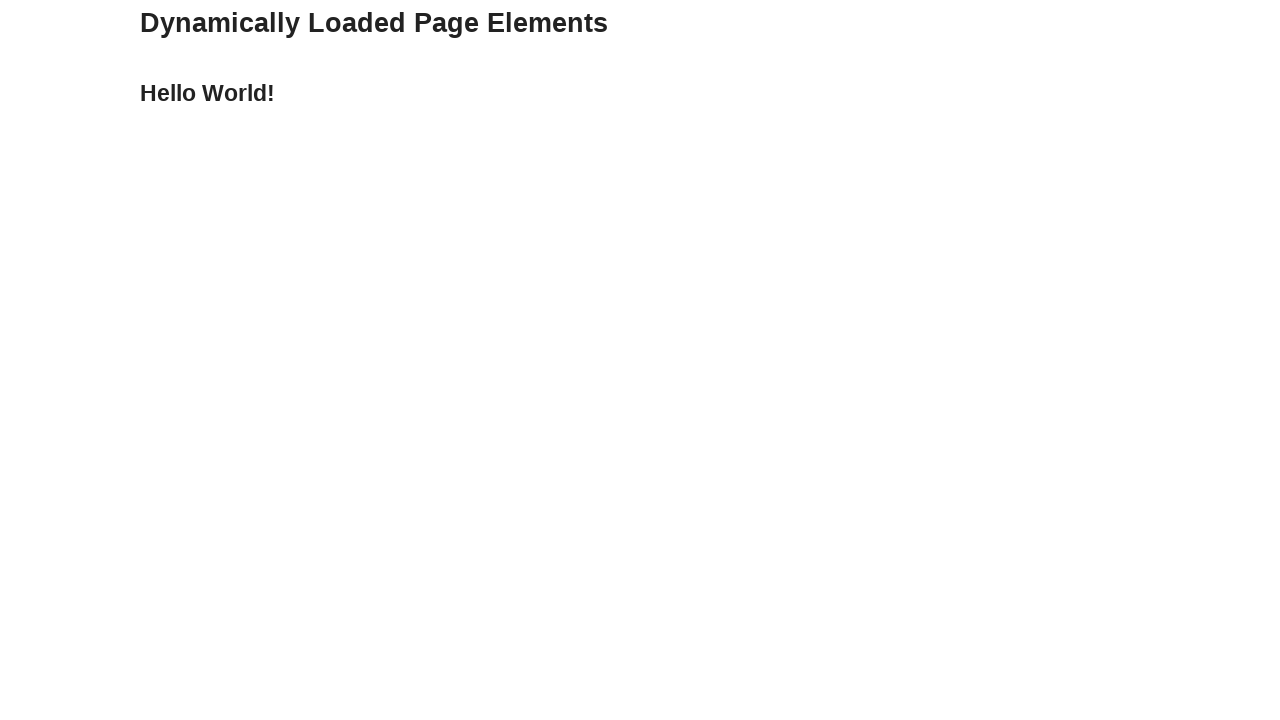